Tests navigation on the Training Support website by verifying the homepage title, clicking the "About" link, and verifying the new page title.

Starting URL: https://v1.training-support.net

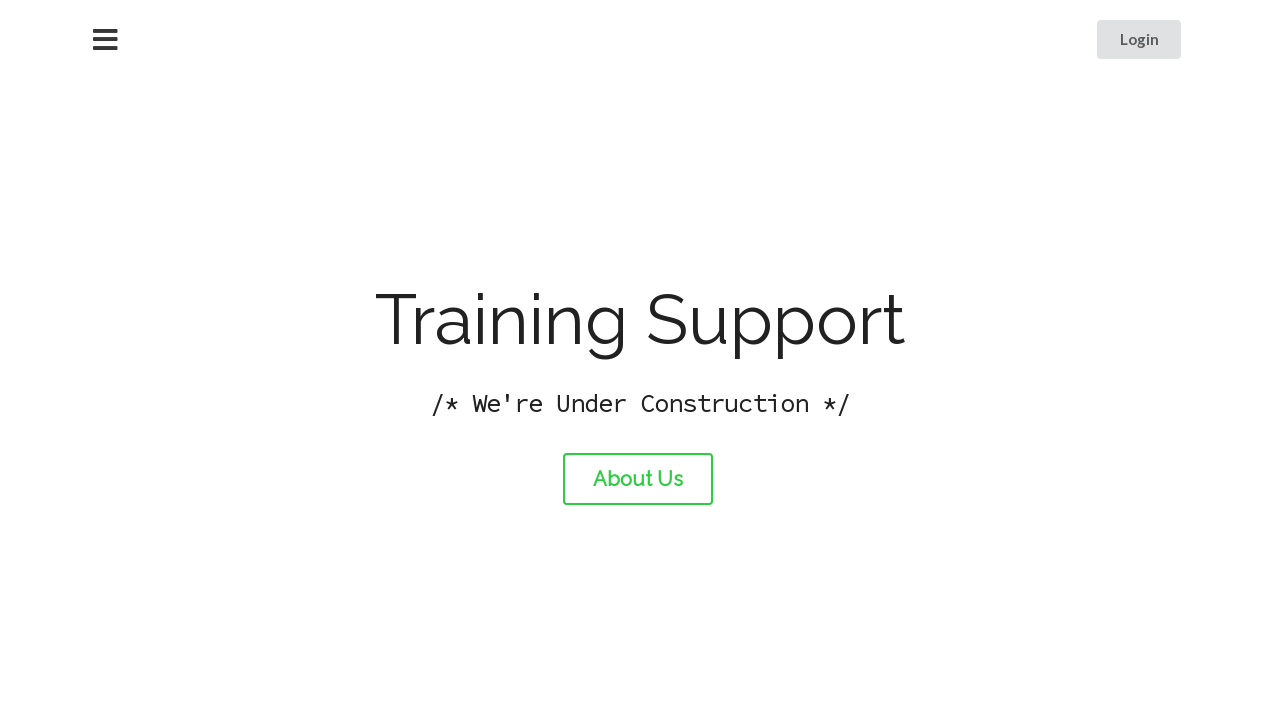

Verified homepage title is 'Training Support'
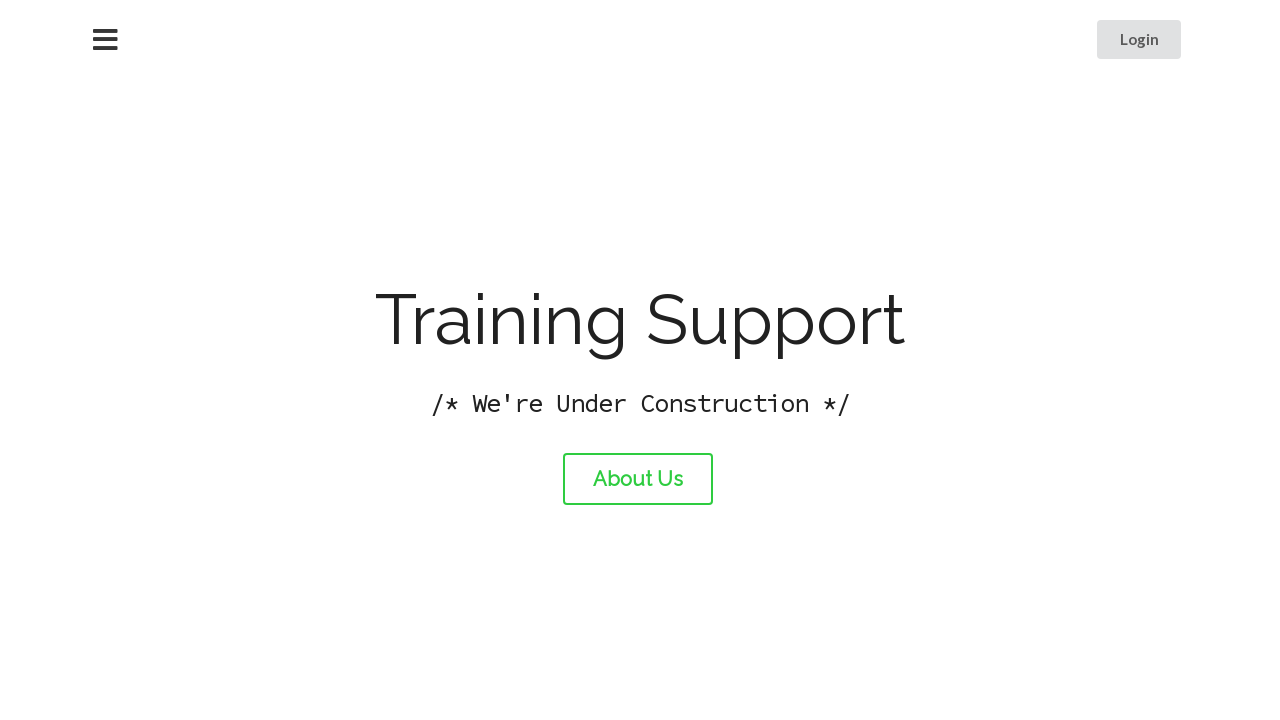

Printed homepage title
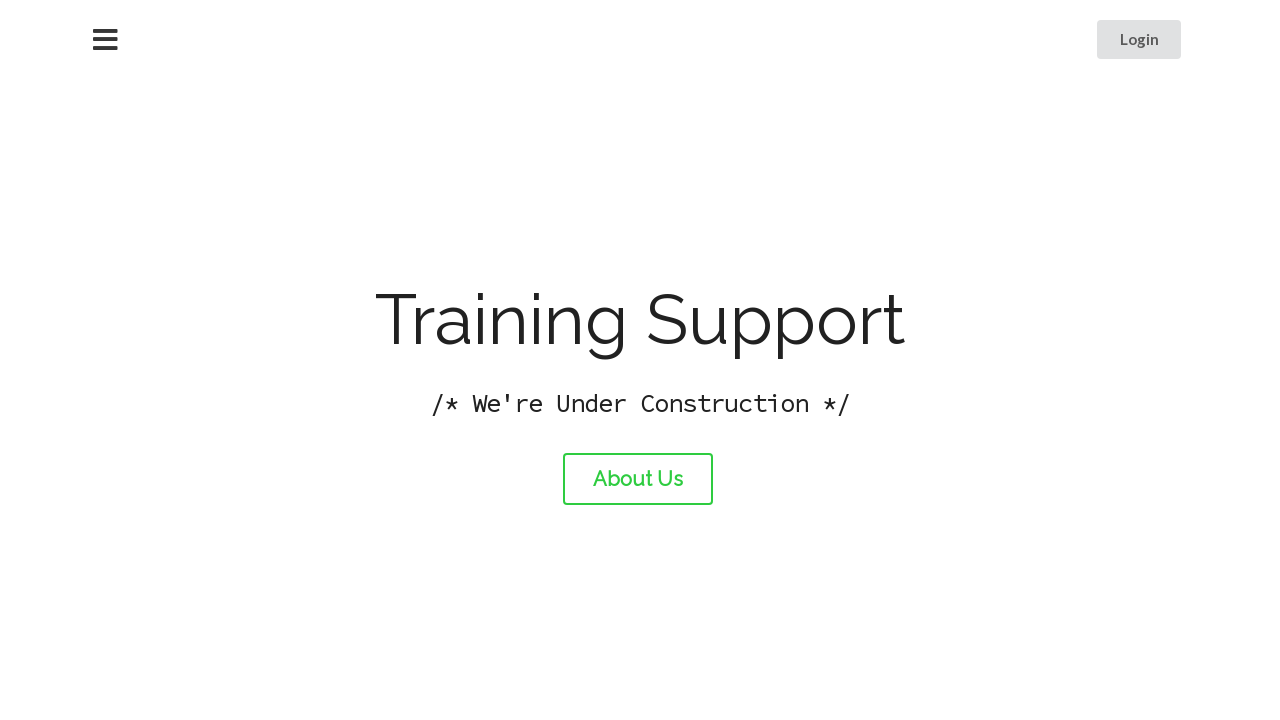

Clicked the 'About' link at (638, 479) on #about-link
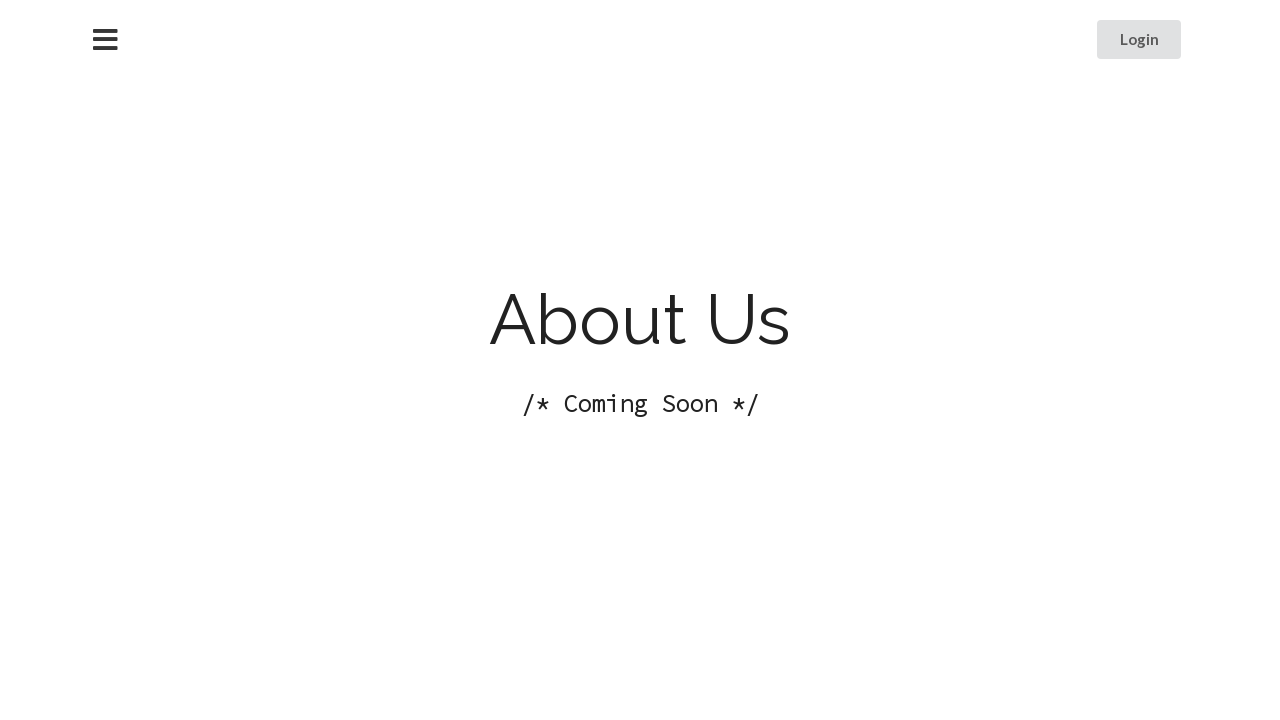

Waited for page load to complete
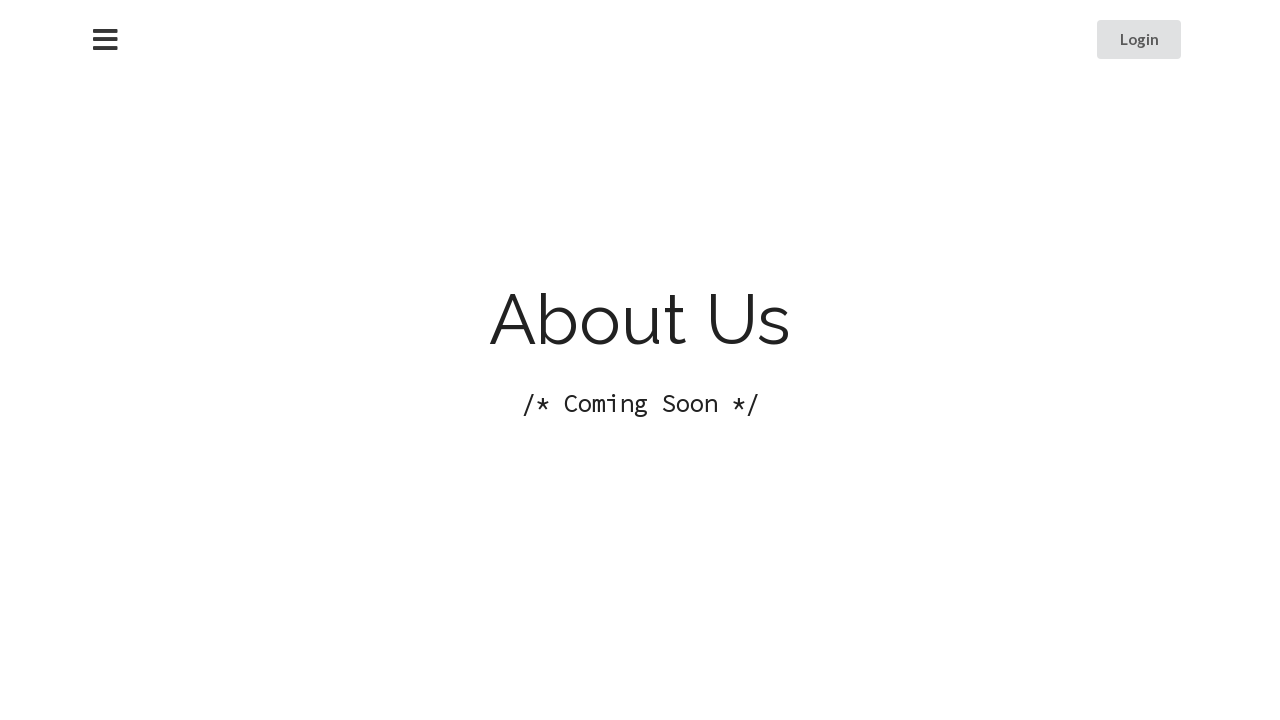

Printed new page title
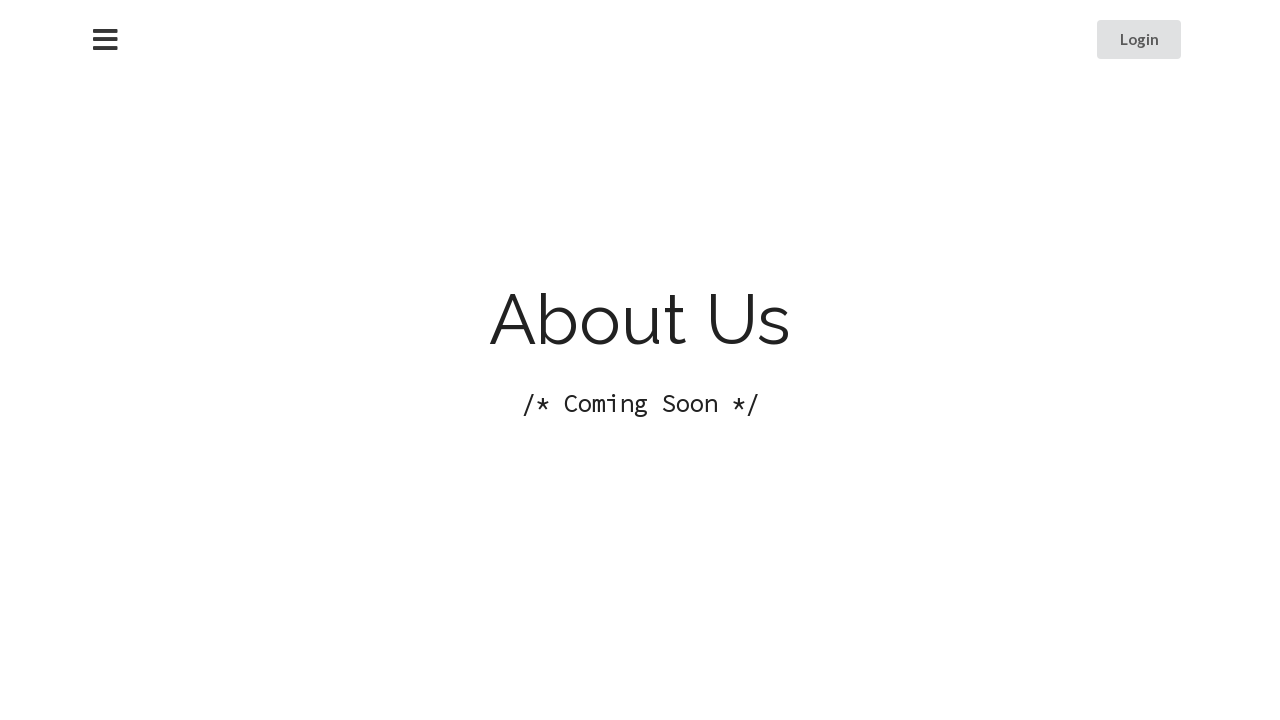

Verified new page title is 'About Training Support'
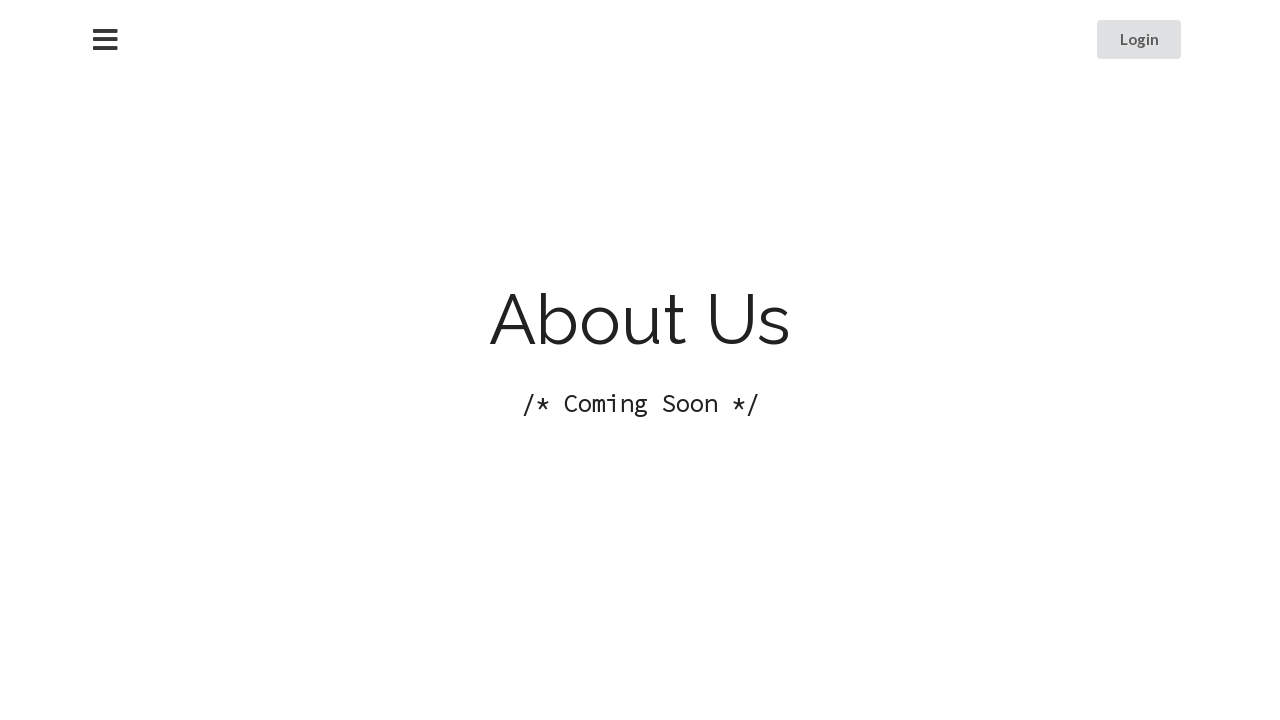

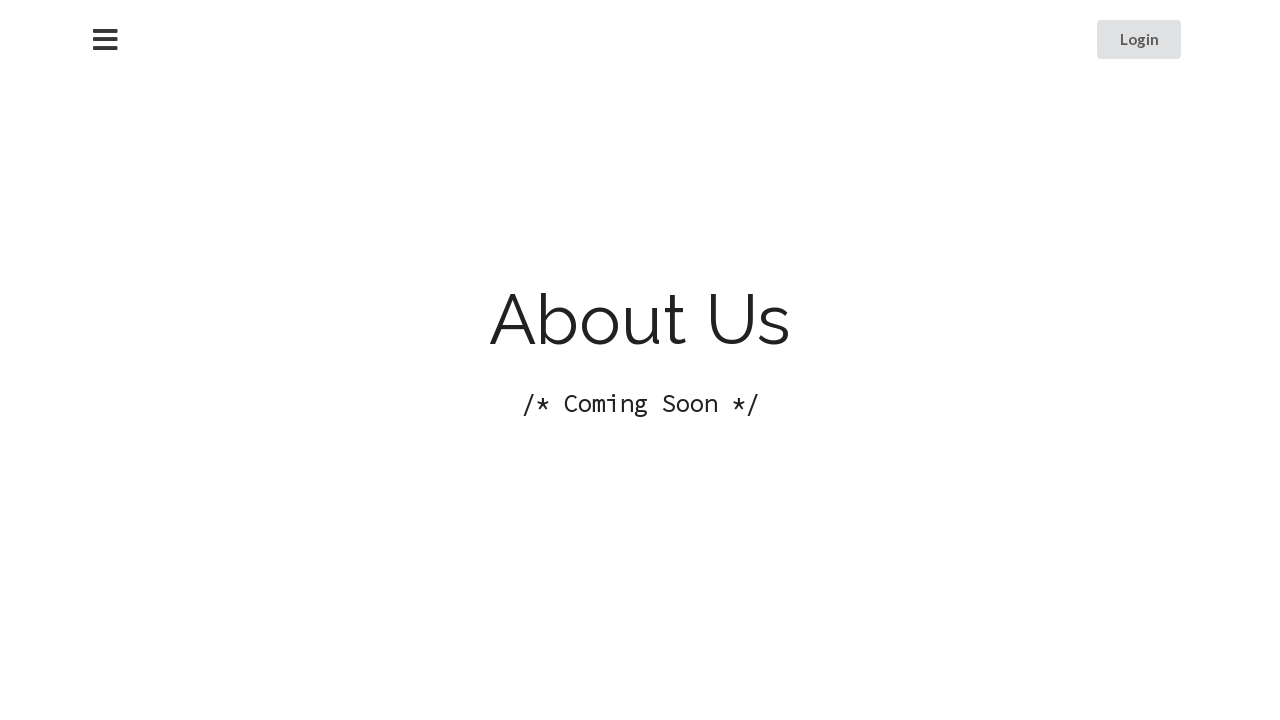